Tests dynamic content loading by clicking a Start button and verifying that "Hello World!" text becomes visible after loading

Starting URL: https://the-internet.herokuapp.com/dynamic_loading/1

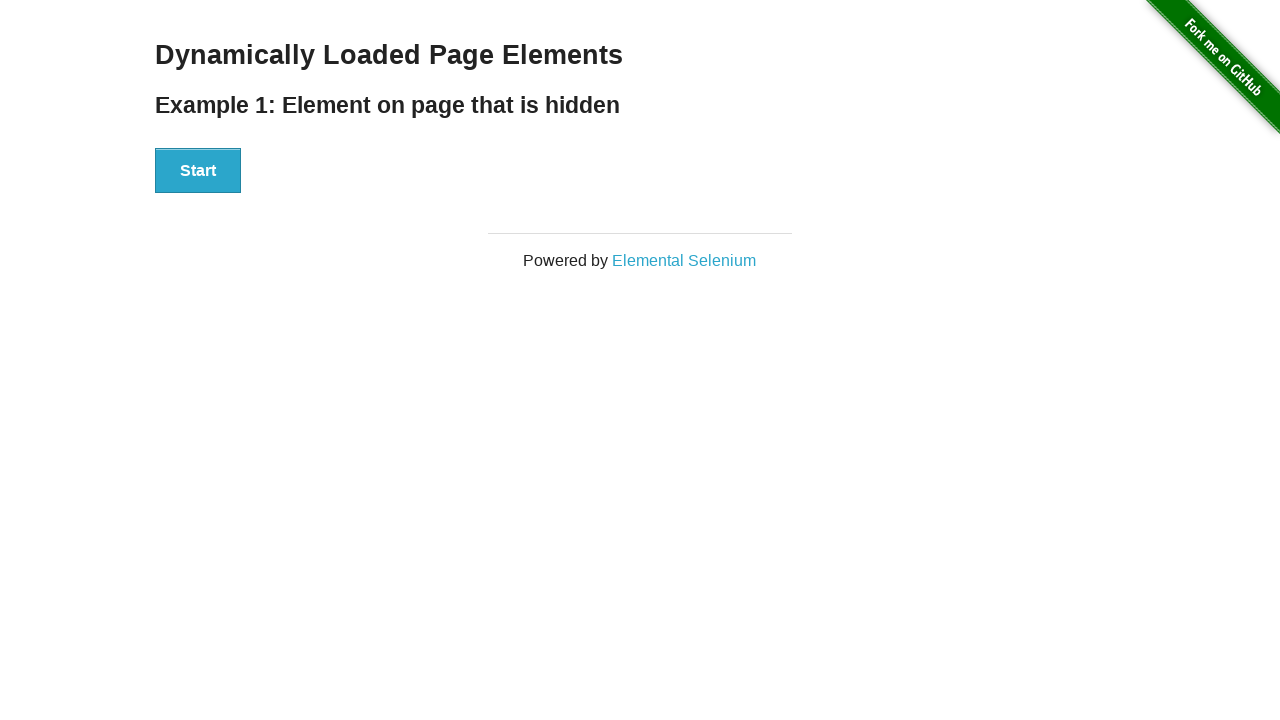

Clicked the Start button to initiate dynamic content loading at (198, 171) on button:text('Start')
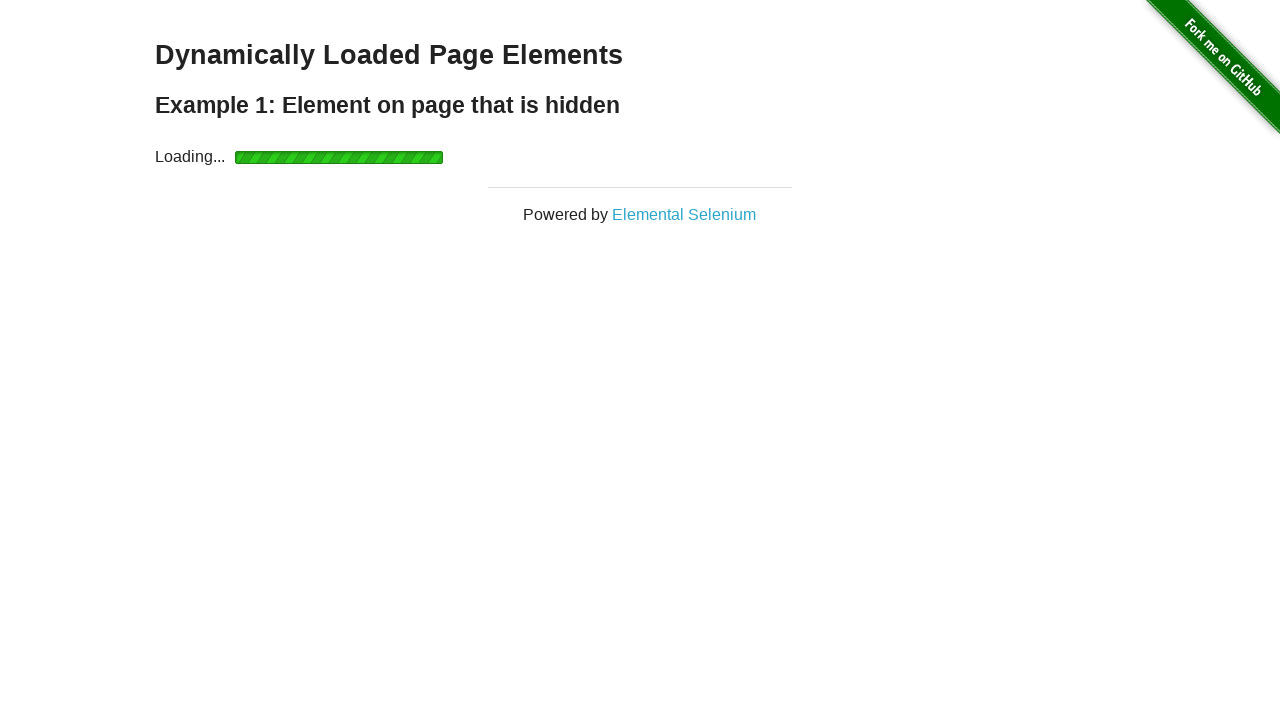

Waited for 'Hello World!' text to become visible
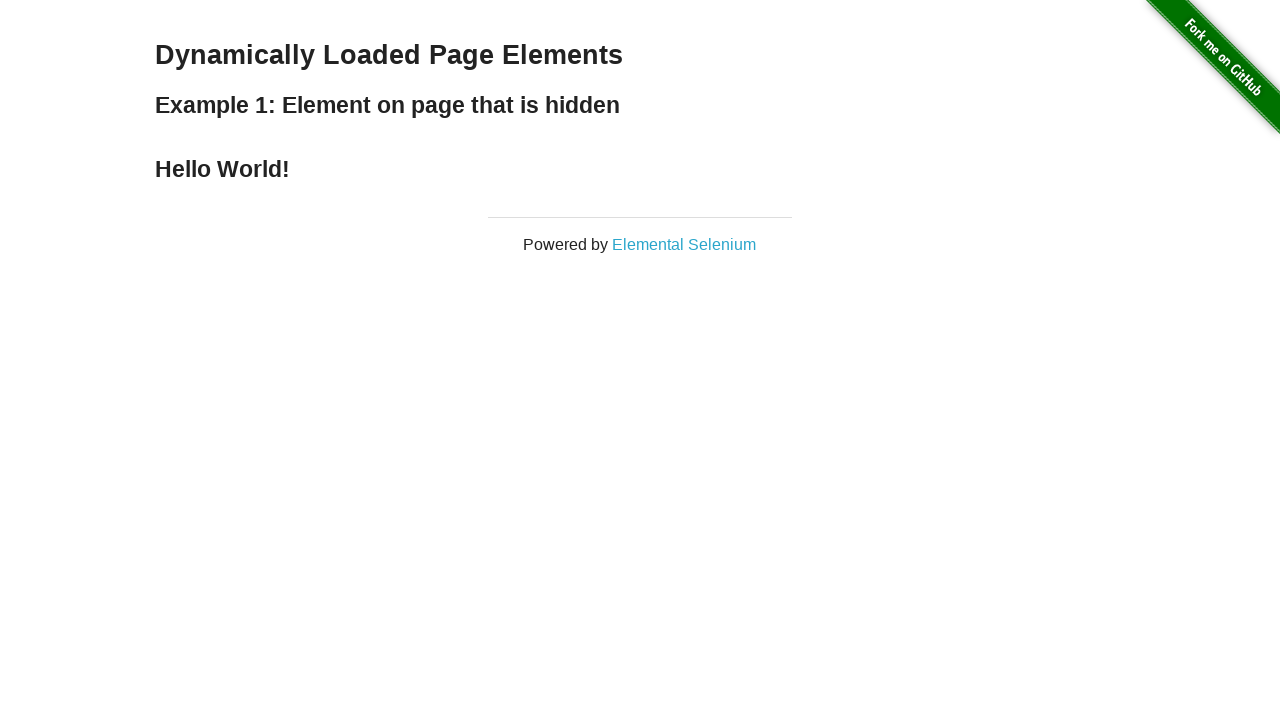

Verified that 'Hello World!' text is visible on the page
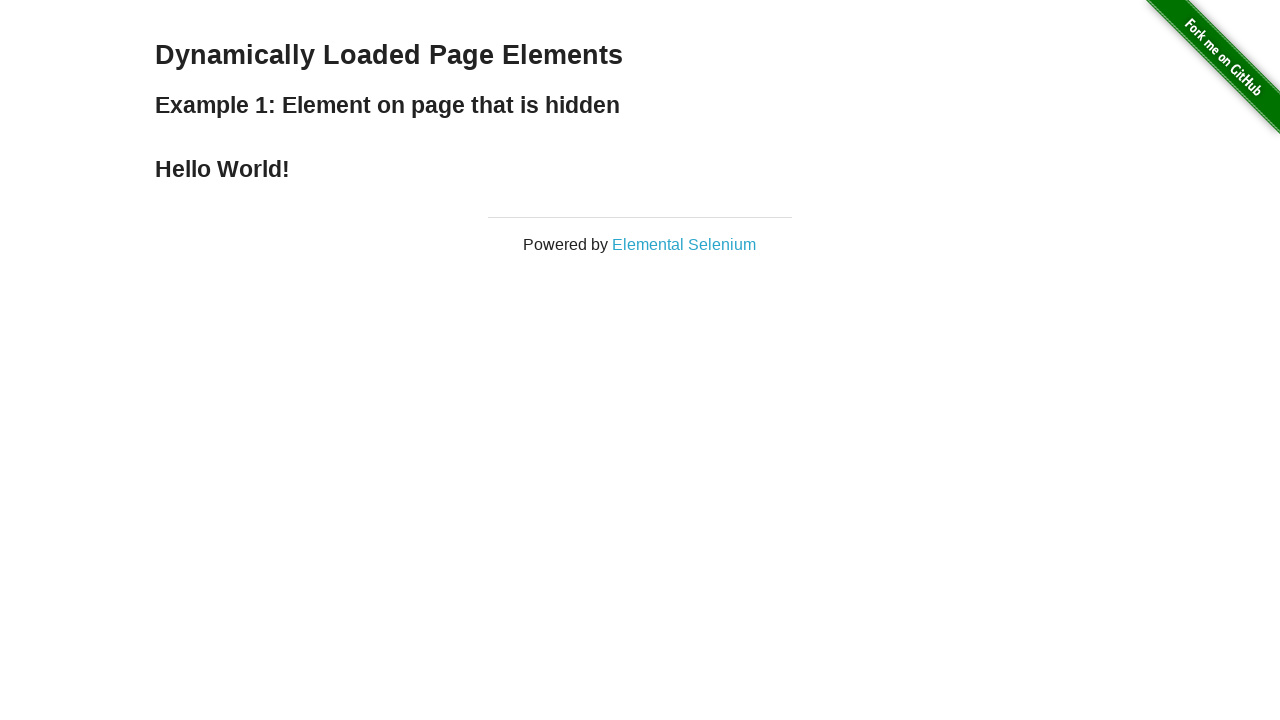

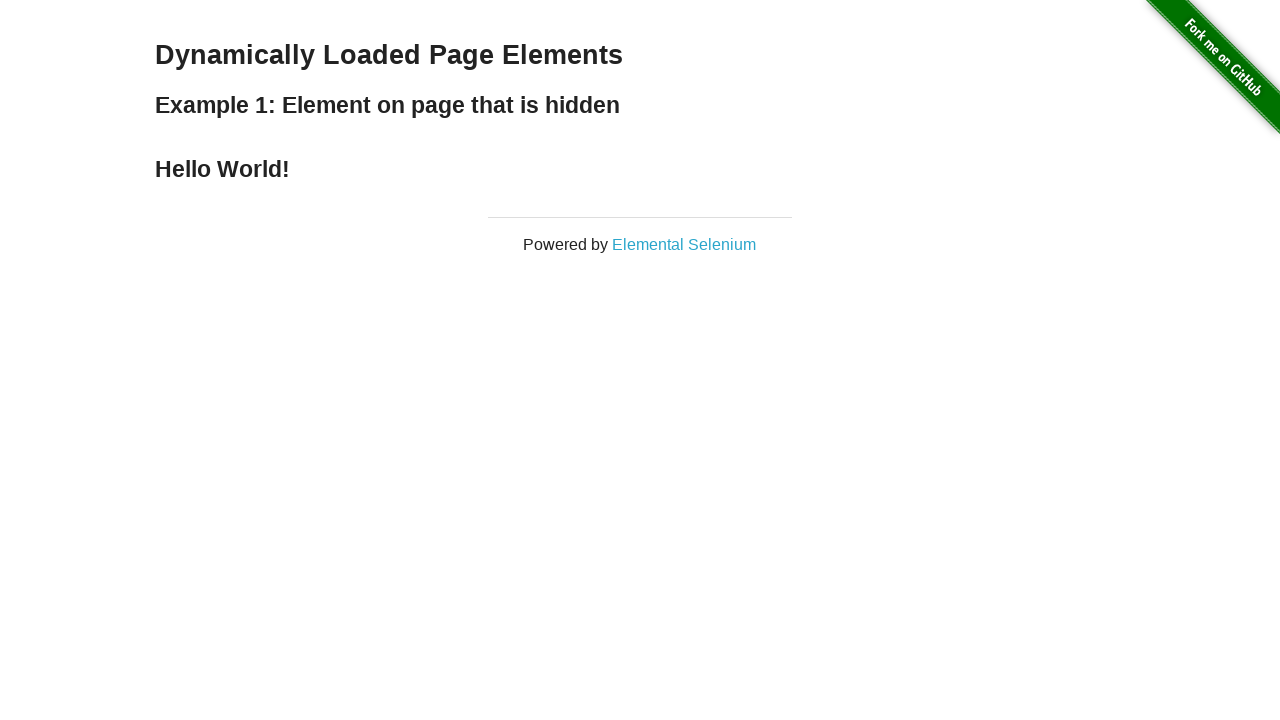